Navigates to a university website page and clicks on a document download link

Starting URL: http://jwc.tit.edu.cn/info/1106/3626.htm

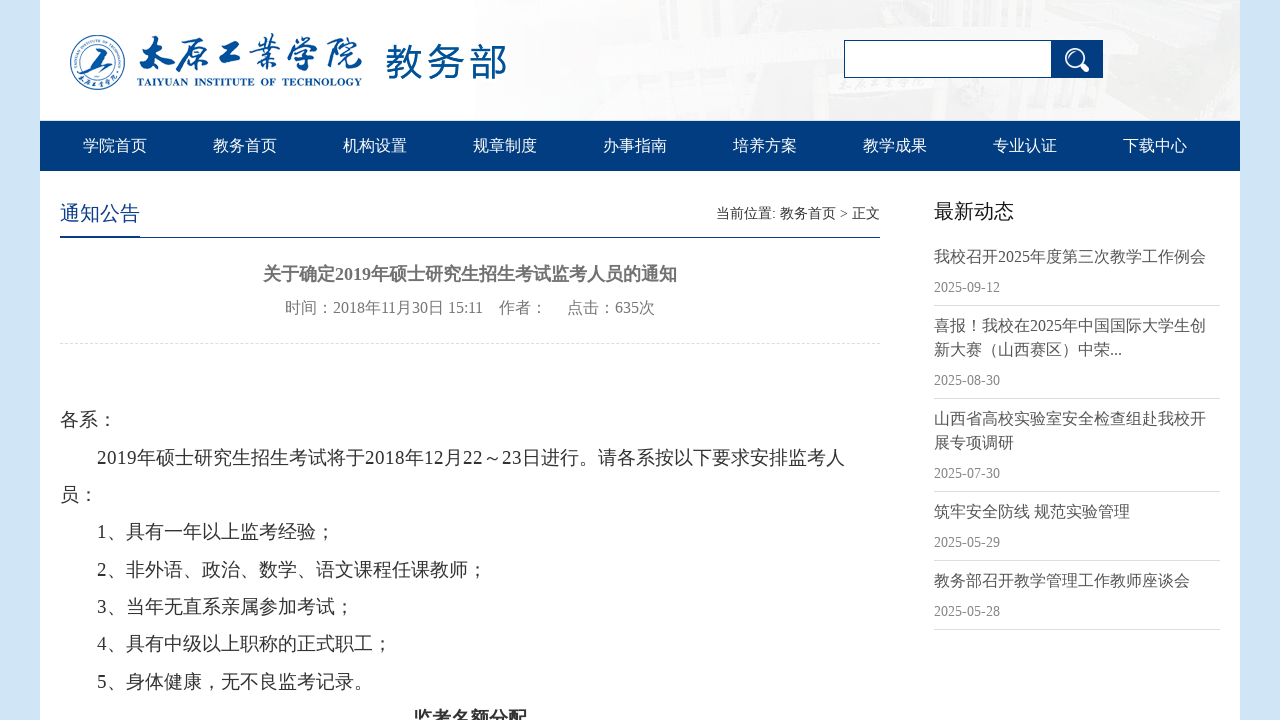

Navigated to university website page
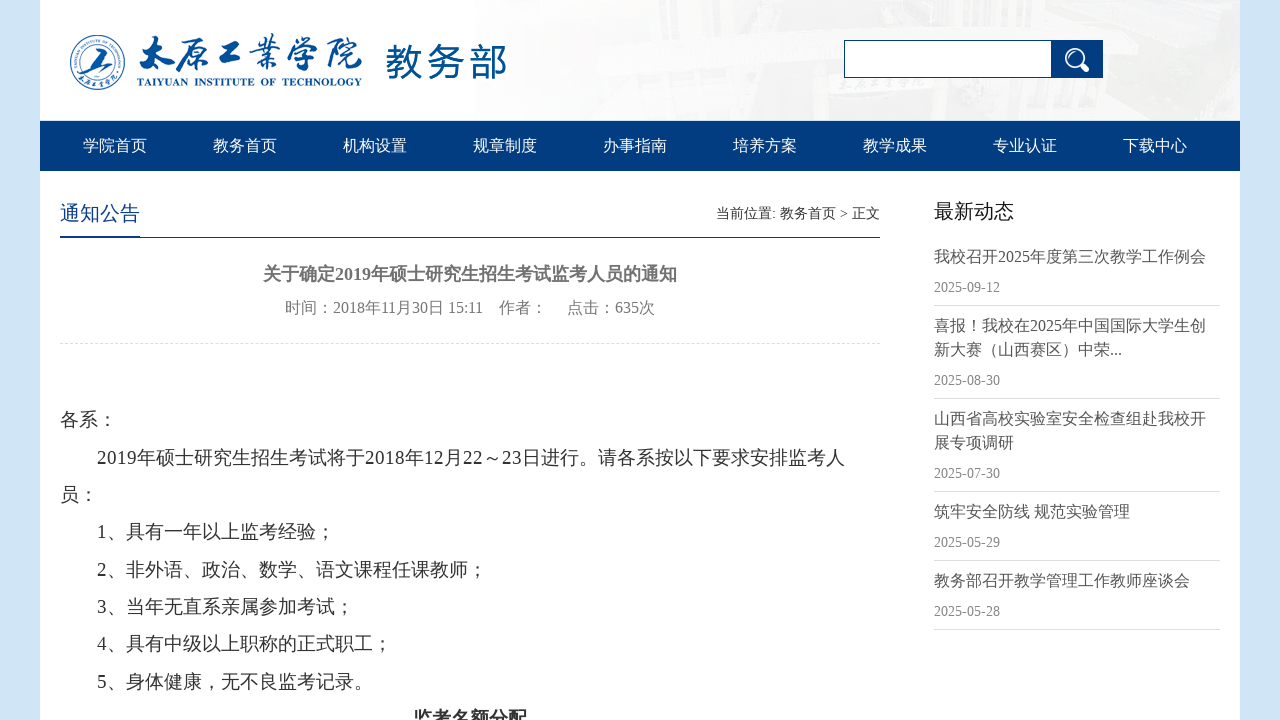

Clicked on document download link '2019年硕考监考人员名单-XX系.docx' at (236, 412) on text='2019年硕考监考人员名单-XX系.docx'
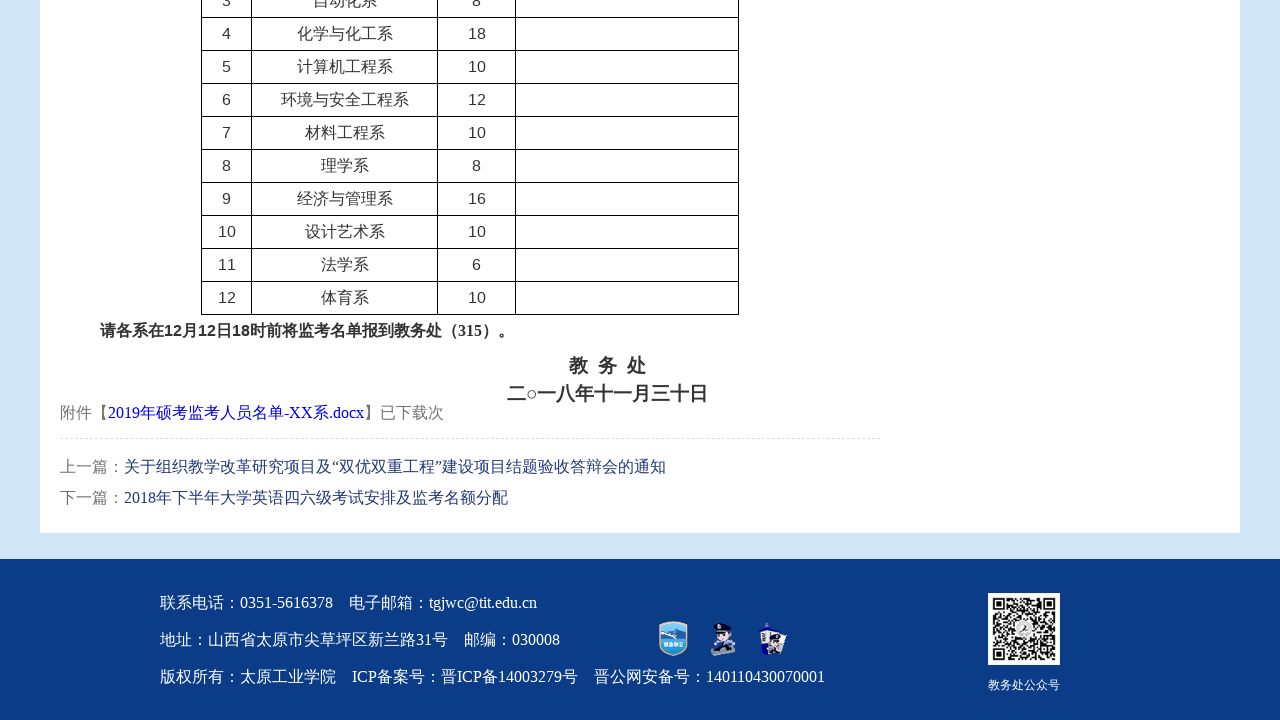

Waited for download to potentially start
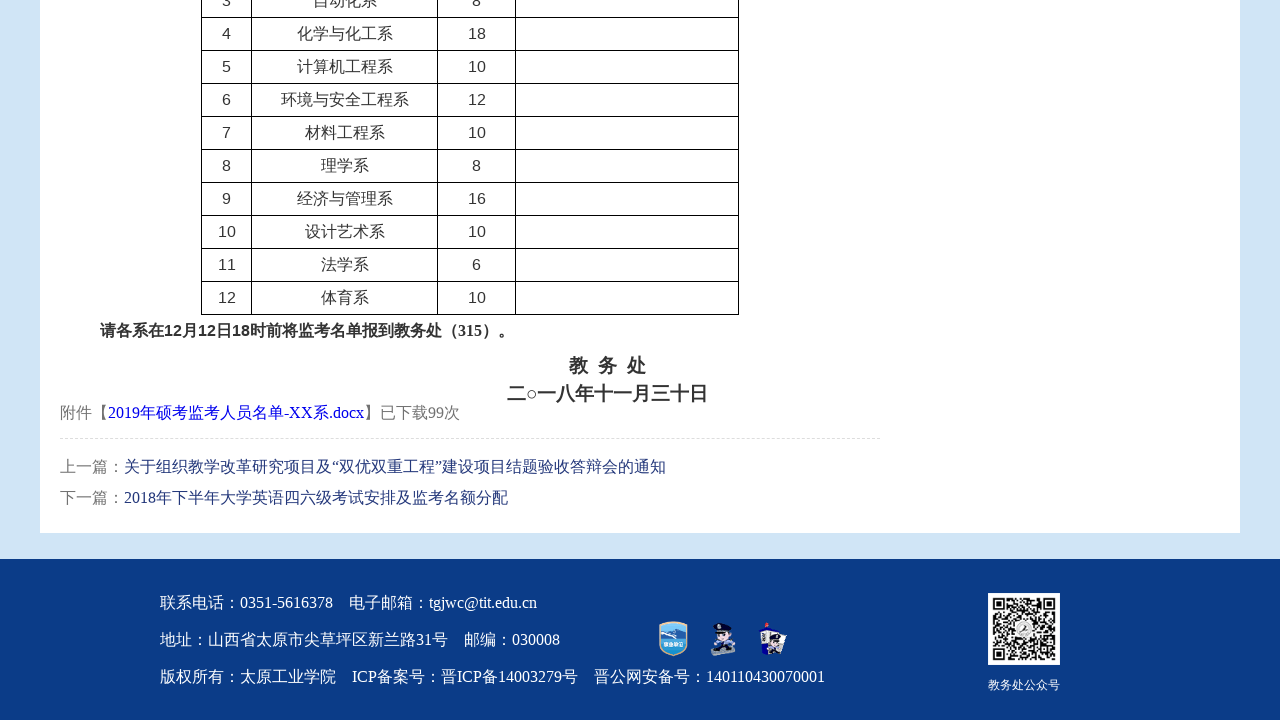

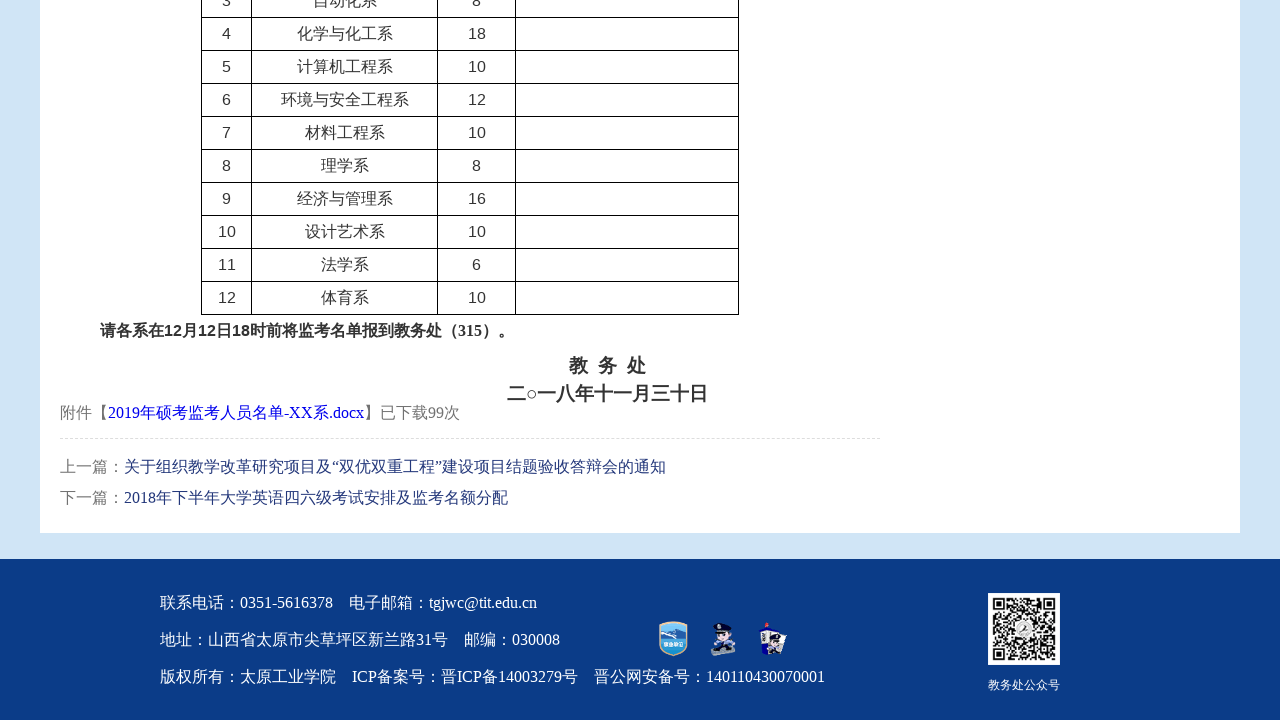